Tests iframe interaction by switching to an iframe and clicking a button inside it

Starting URL: https://www.qa-practice.com/elements/iframe/iframe_page

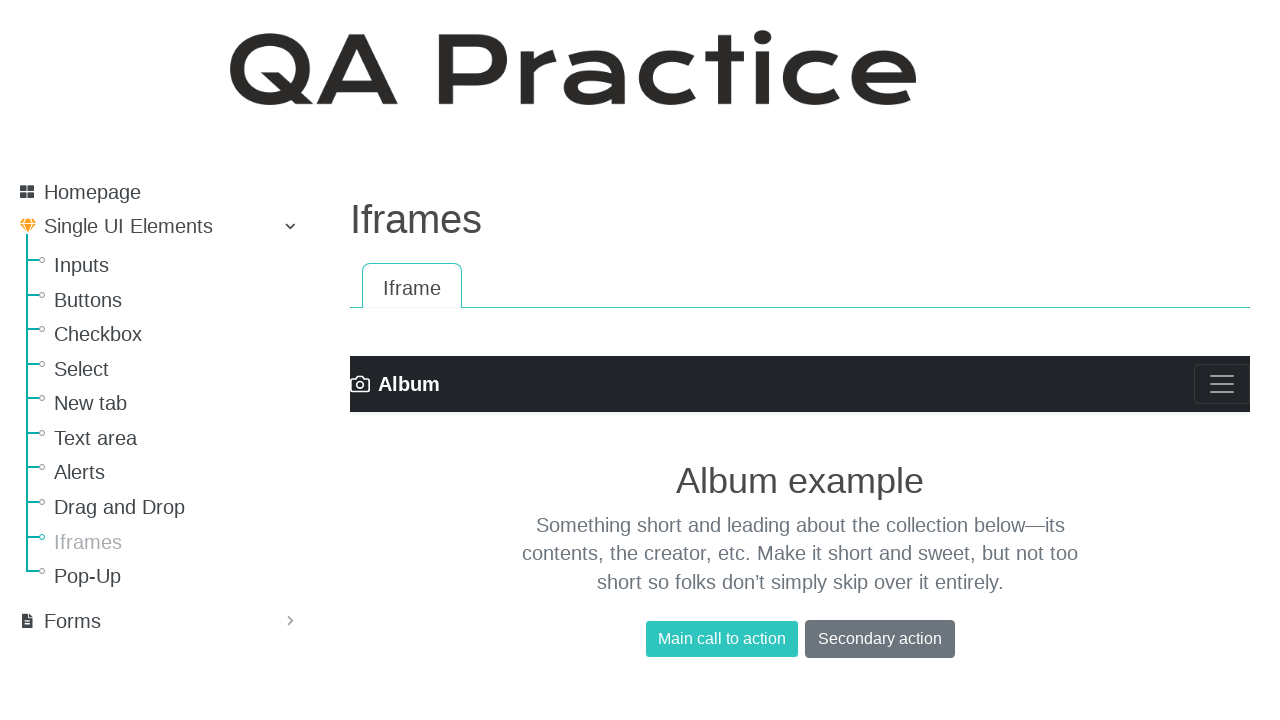

Waited for iframe to load
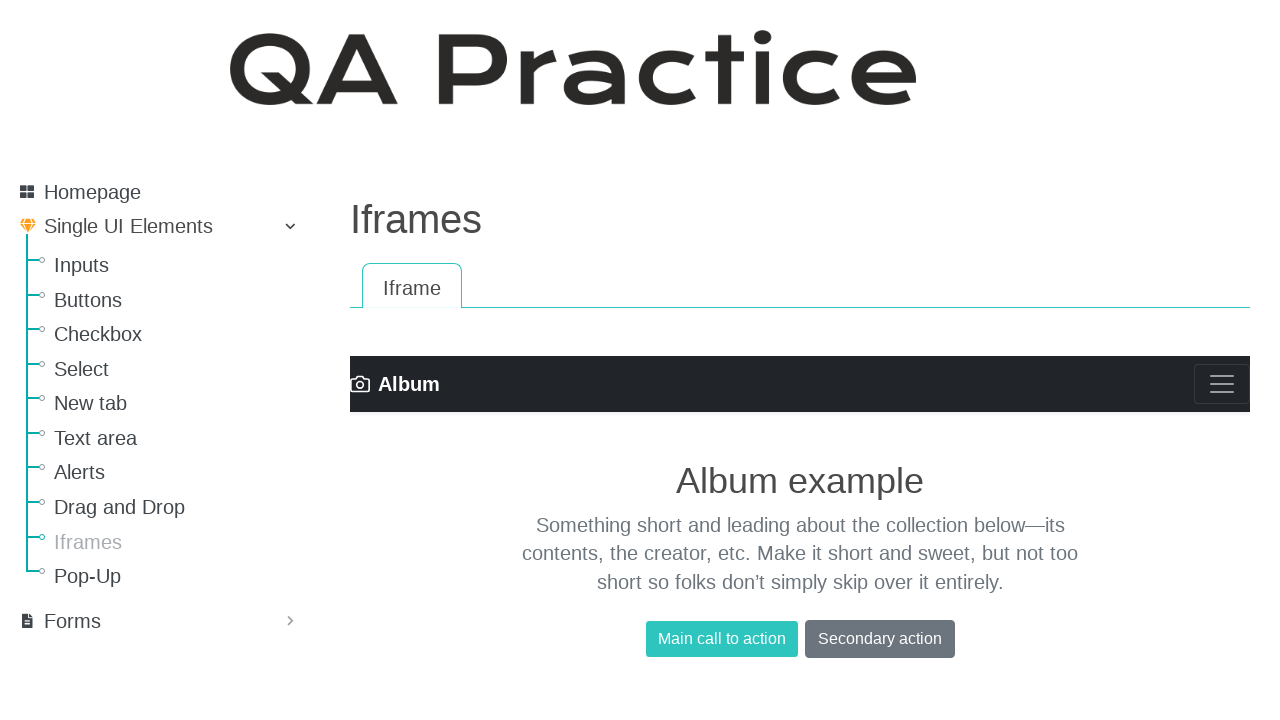

Located iframe element
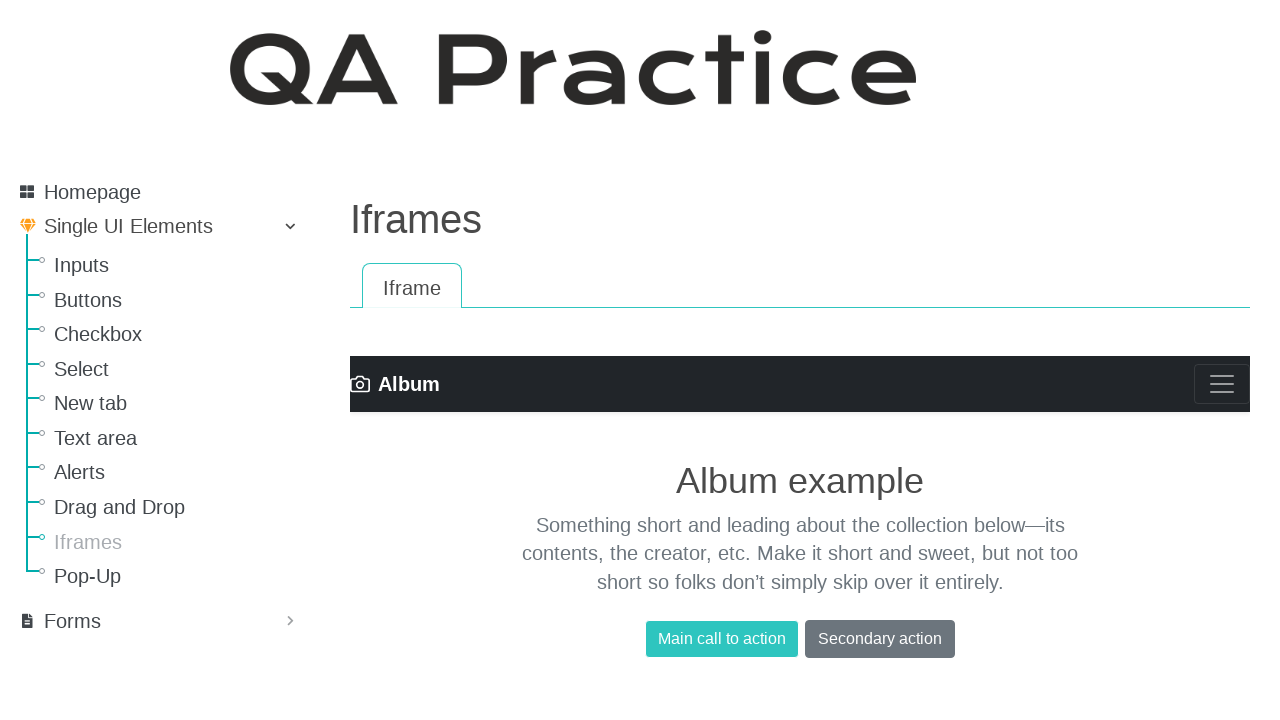

Clicked button inside iframe at (722, 639) on iframe >> internal:control=enter-frame >> .btn.btn-primary.my-2
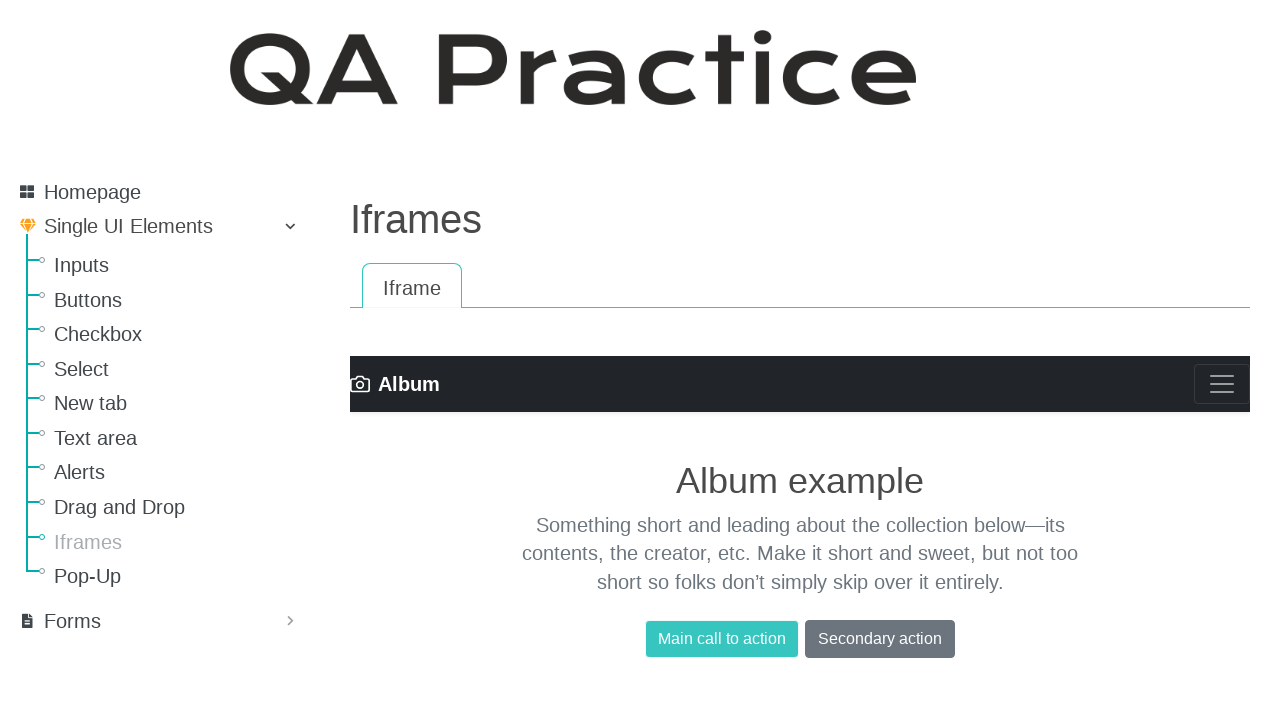

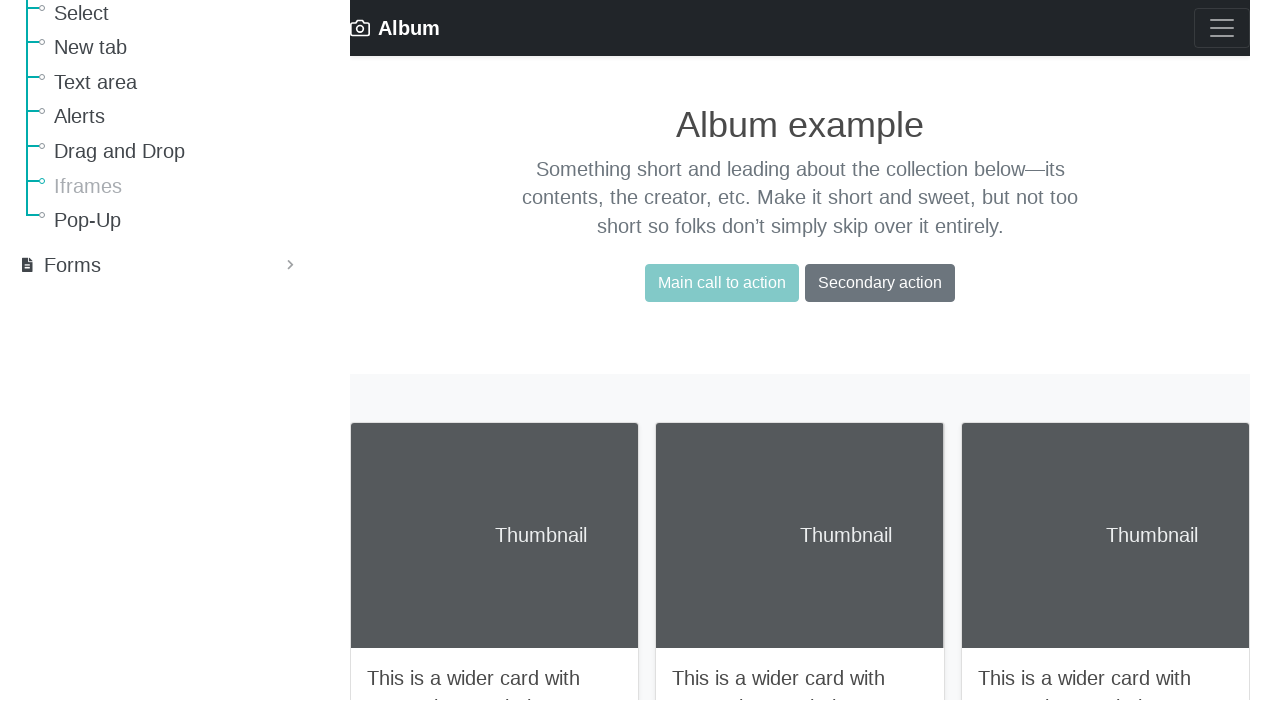